Tests tooltip functionality by hovering over an input field and verifying the tooltip appears with the correct content

Starting URL: https://jqueryui.com/tooltip/

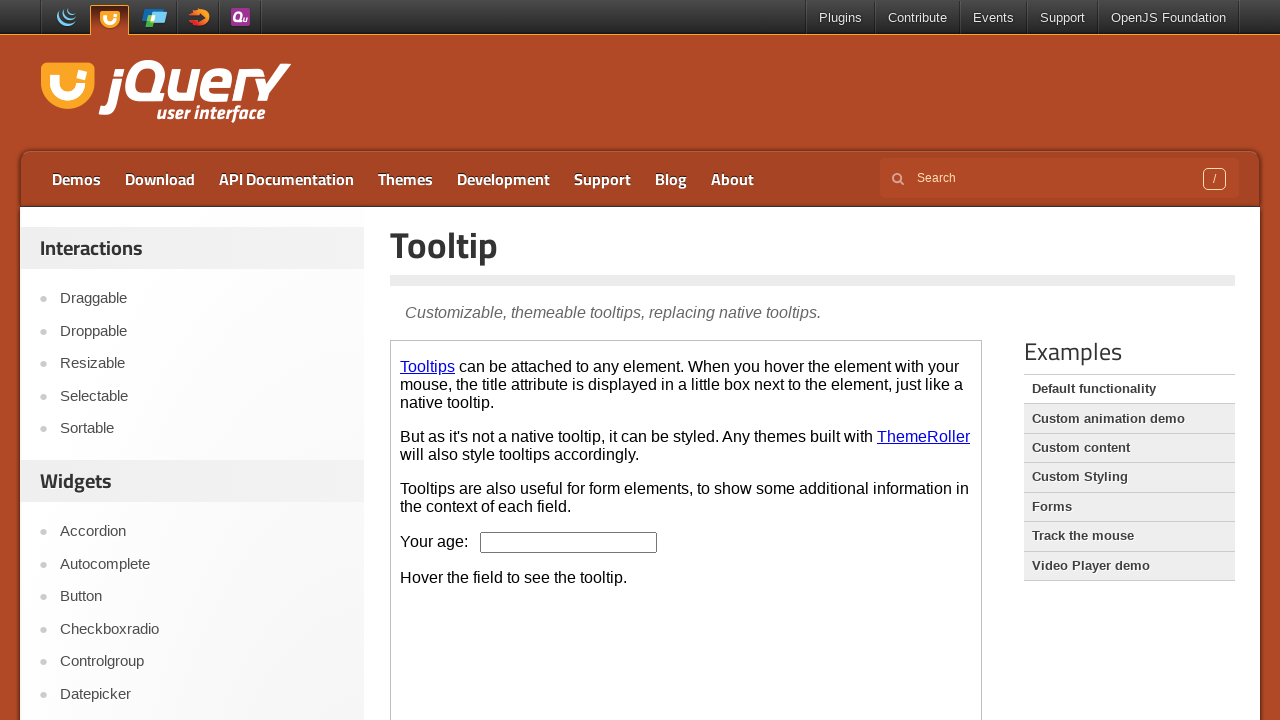

Located the iframe containing the tooltip demo
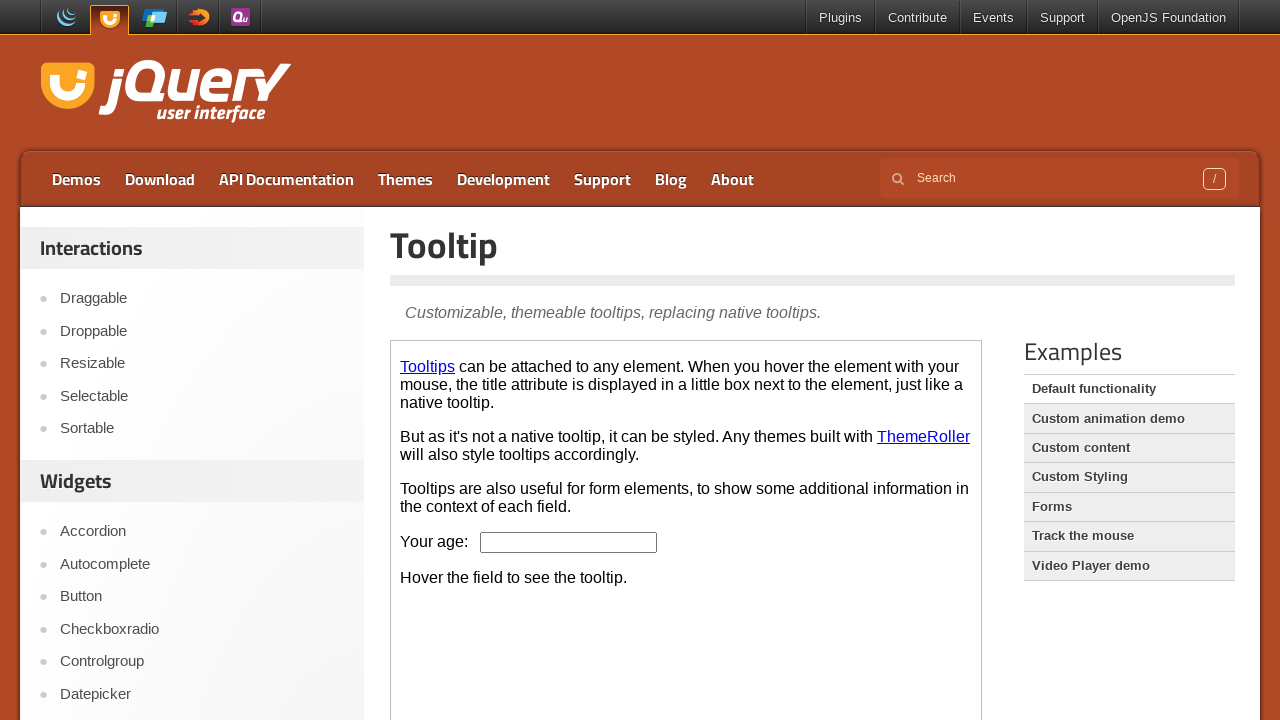

Hovered over the age input field to trigger tooltip at (569, 542) on iframe >> nth=0 >> internal:control=enter-frame >> #age
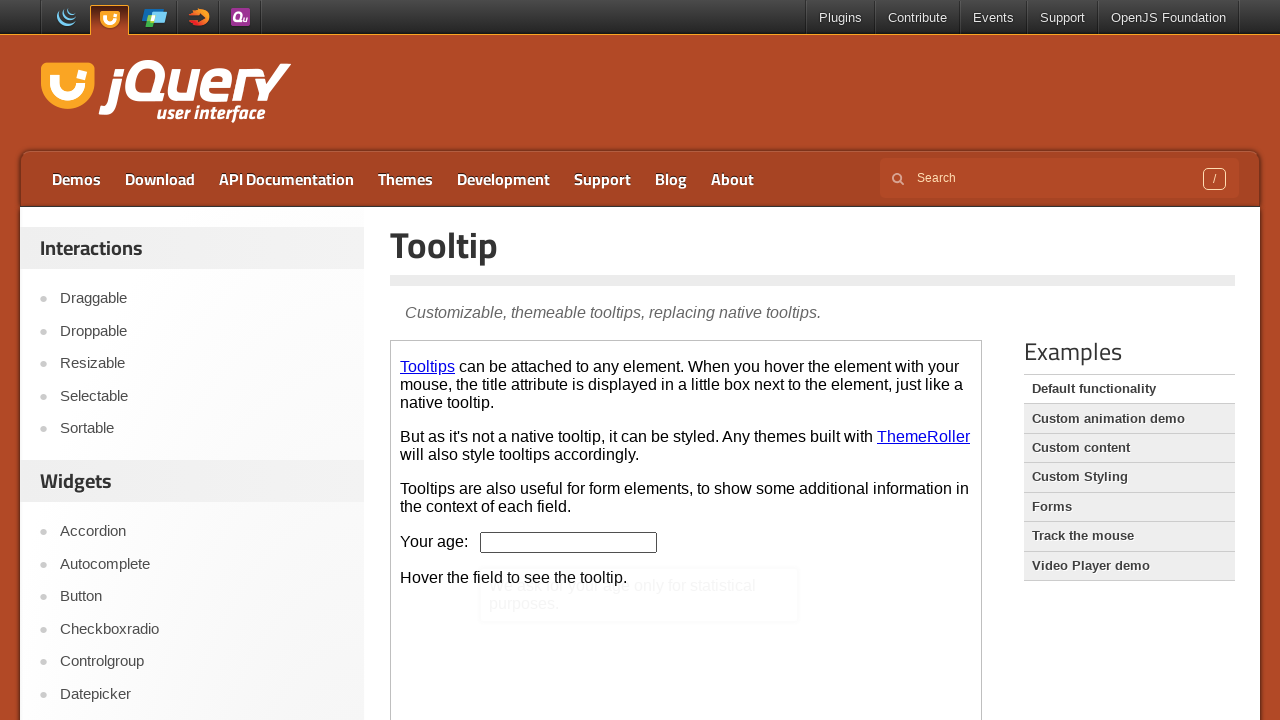

Tooltip appeared and became visible
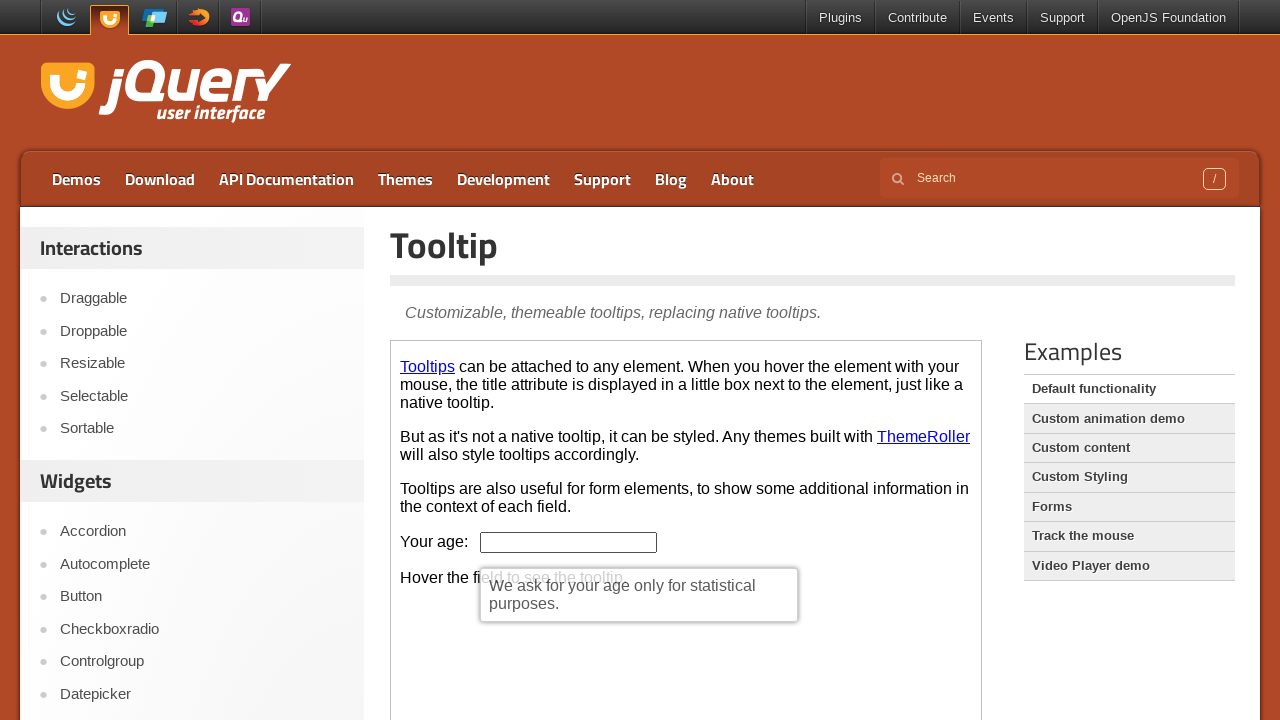

Retrieved tooltip text: We ask for your age only for statistical purposes.
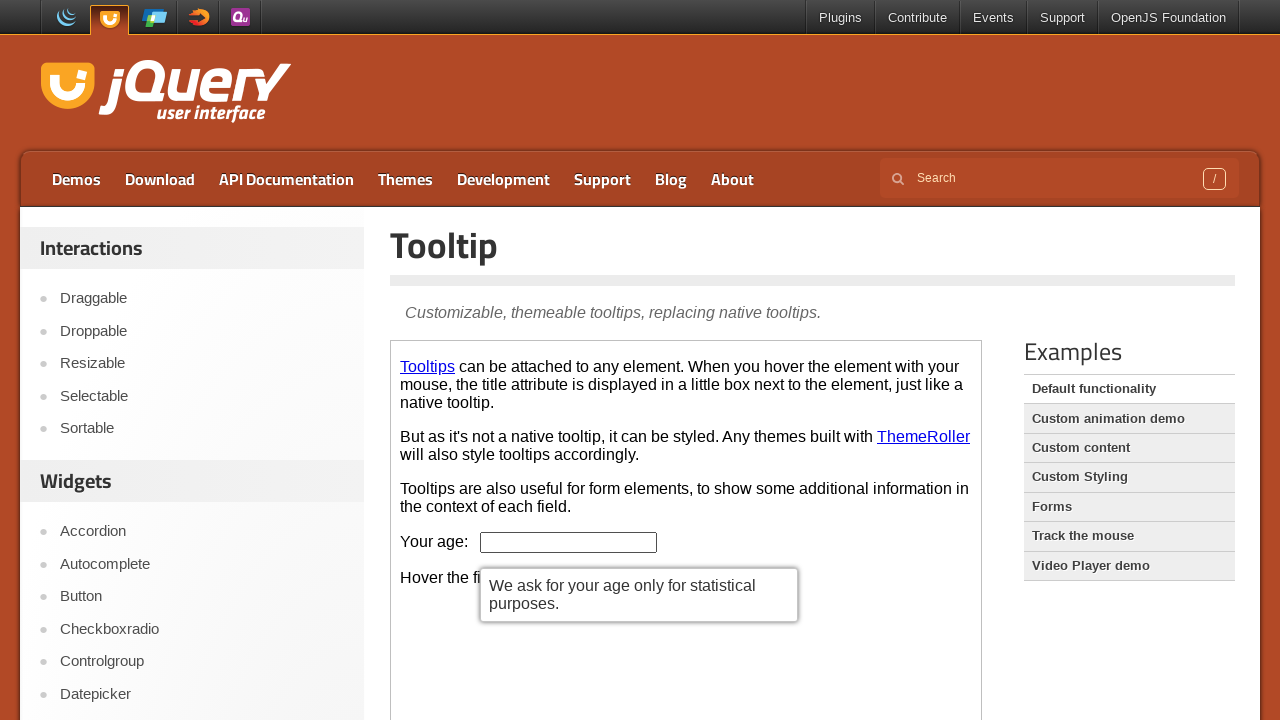

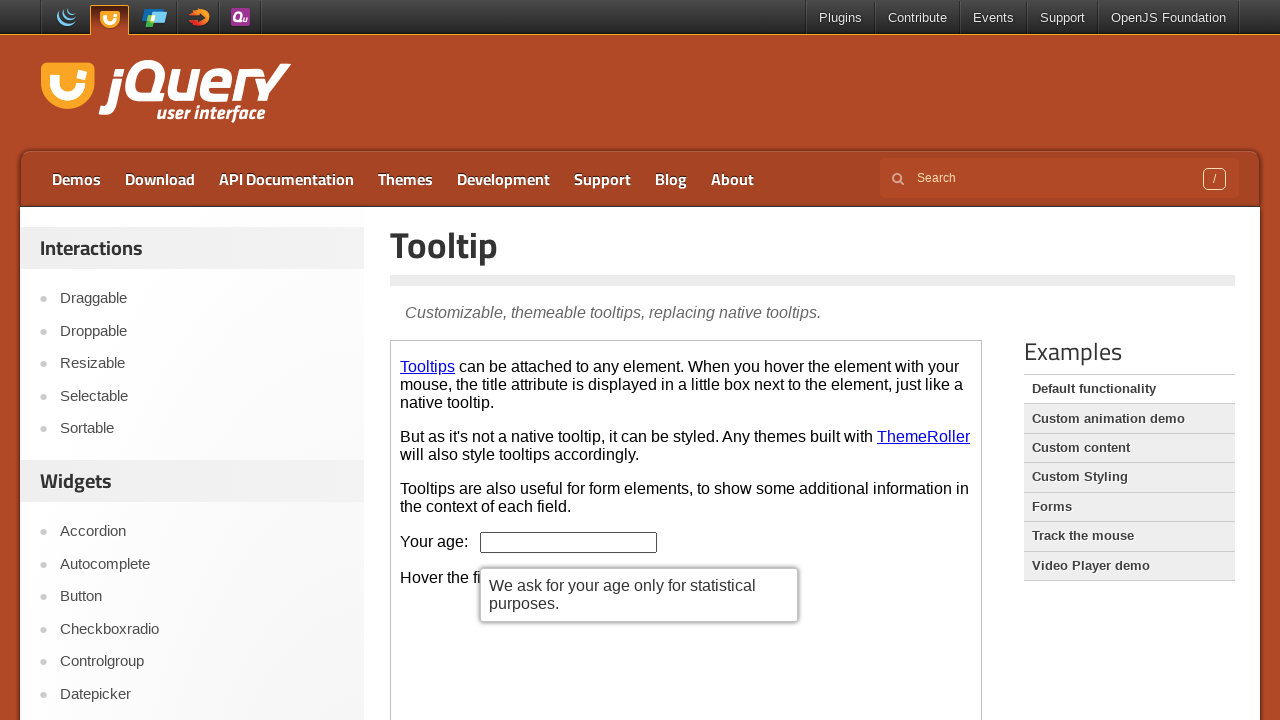